Tests mouse hover functionality by showing hidden content and clicking on the Top link to navigate.

Starting URL: https://rahulshettyacademy.com/AutomationPractice/#/

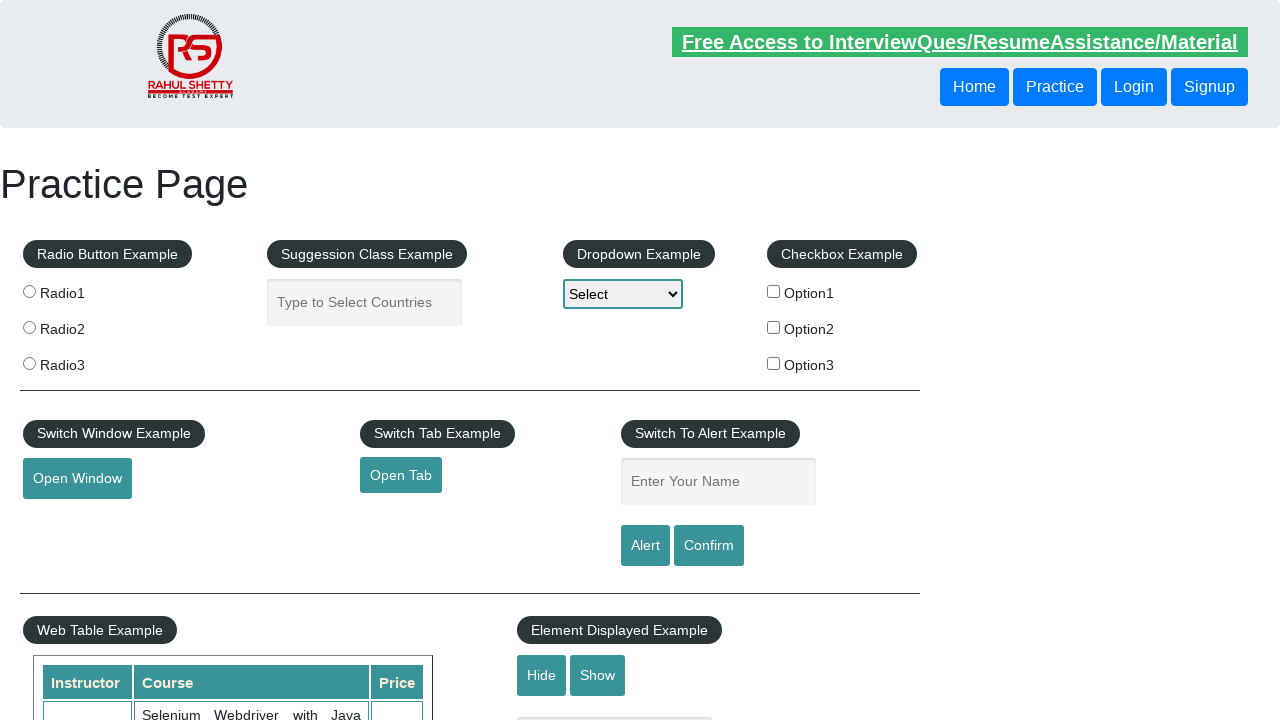

Displayed hidden mouse hover content by setting display to block
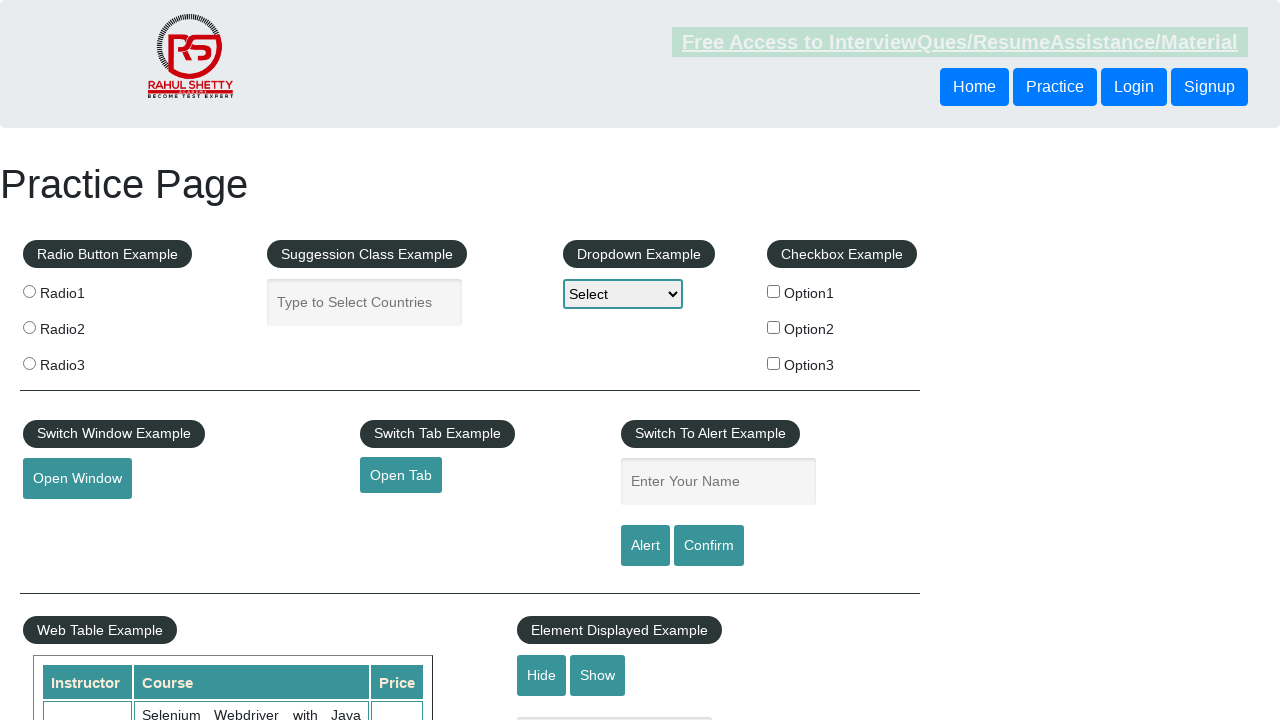

Clicked on the Top link to navigate at (103, 360) on text=Top
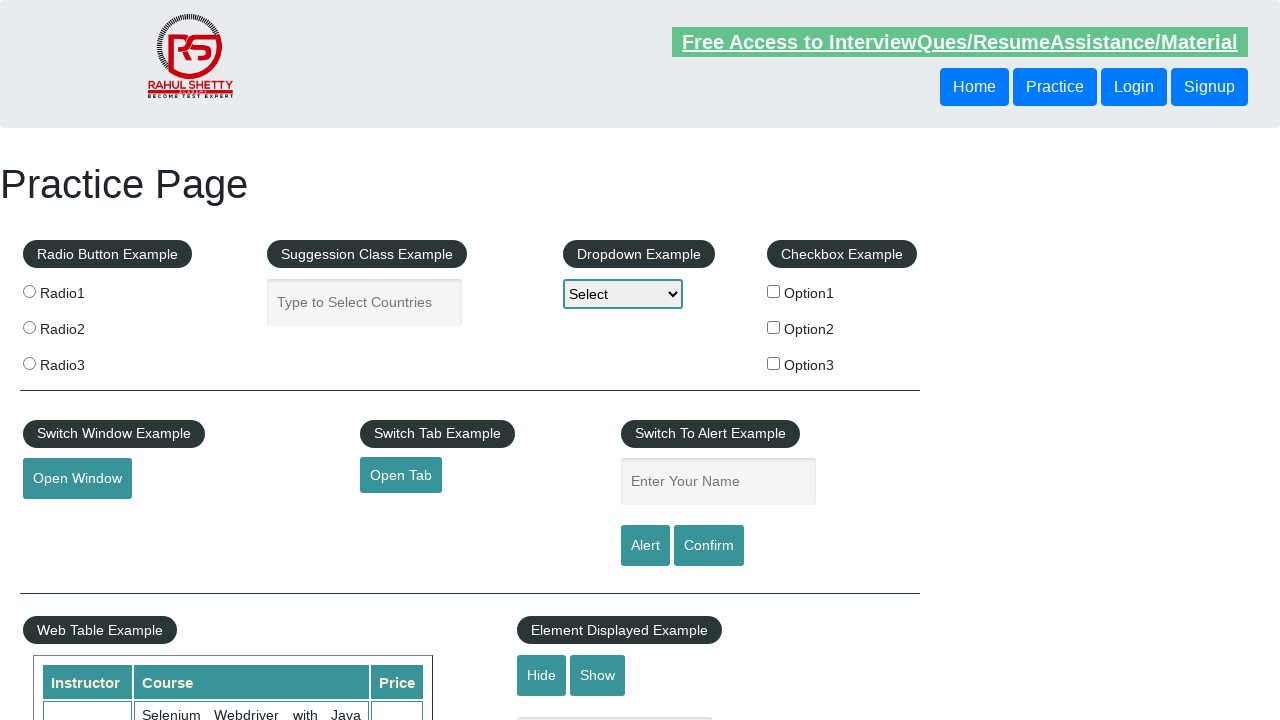

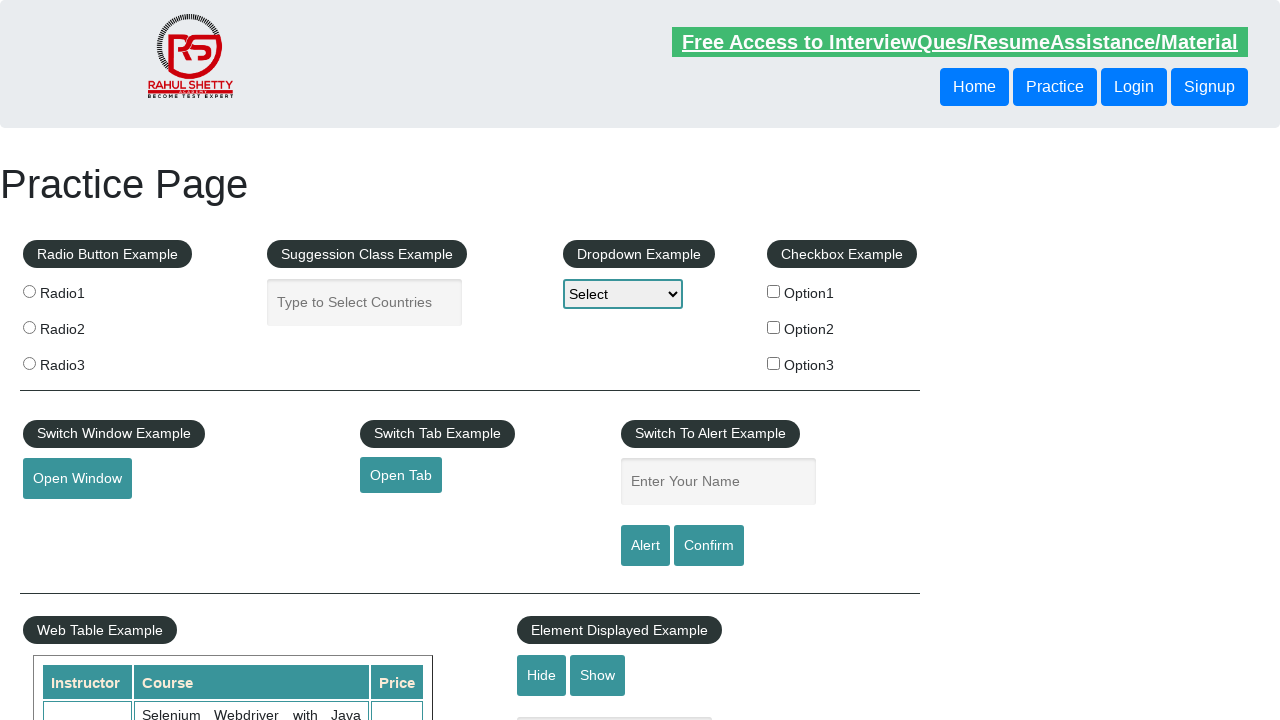